Tests that submitting the sign-up form with special characters in first name displays an error message.

Starting URL: https://www.sharelane.com/cgi-bin/register.py

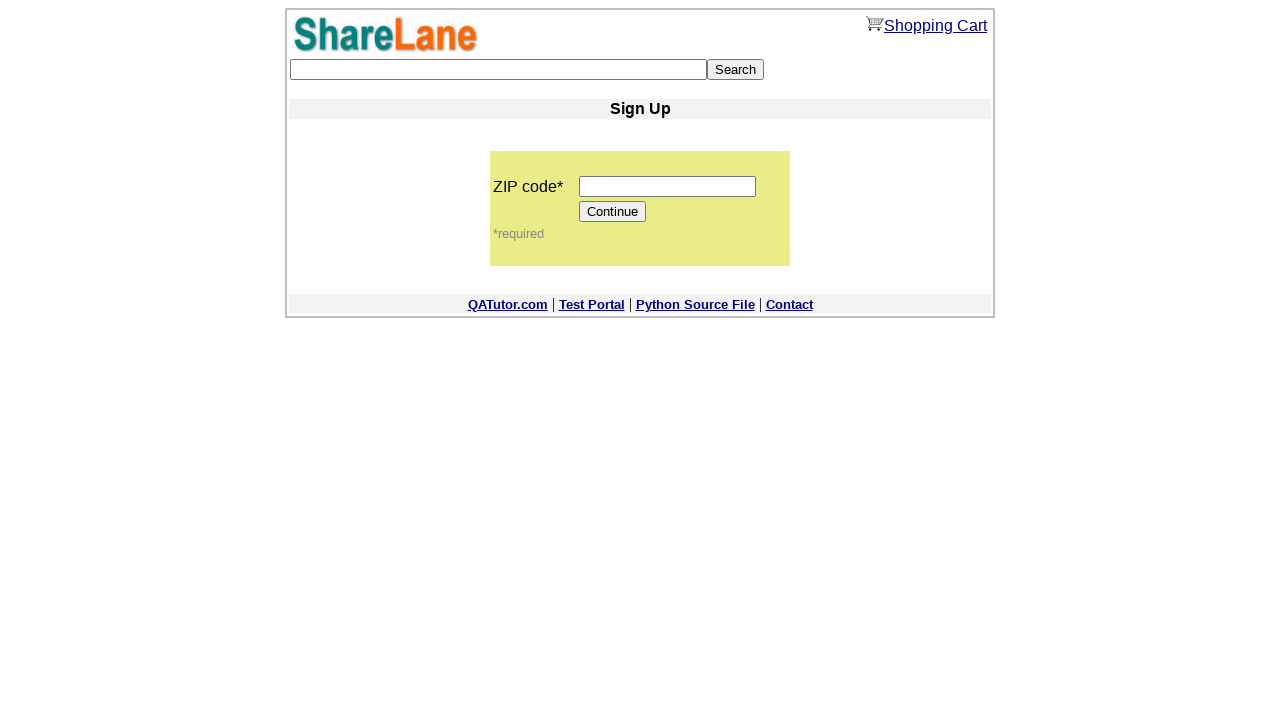

Filled zip code field with '12345' on input[name='zip_code']
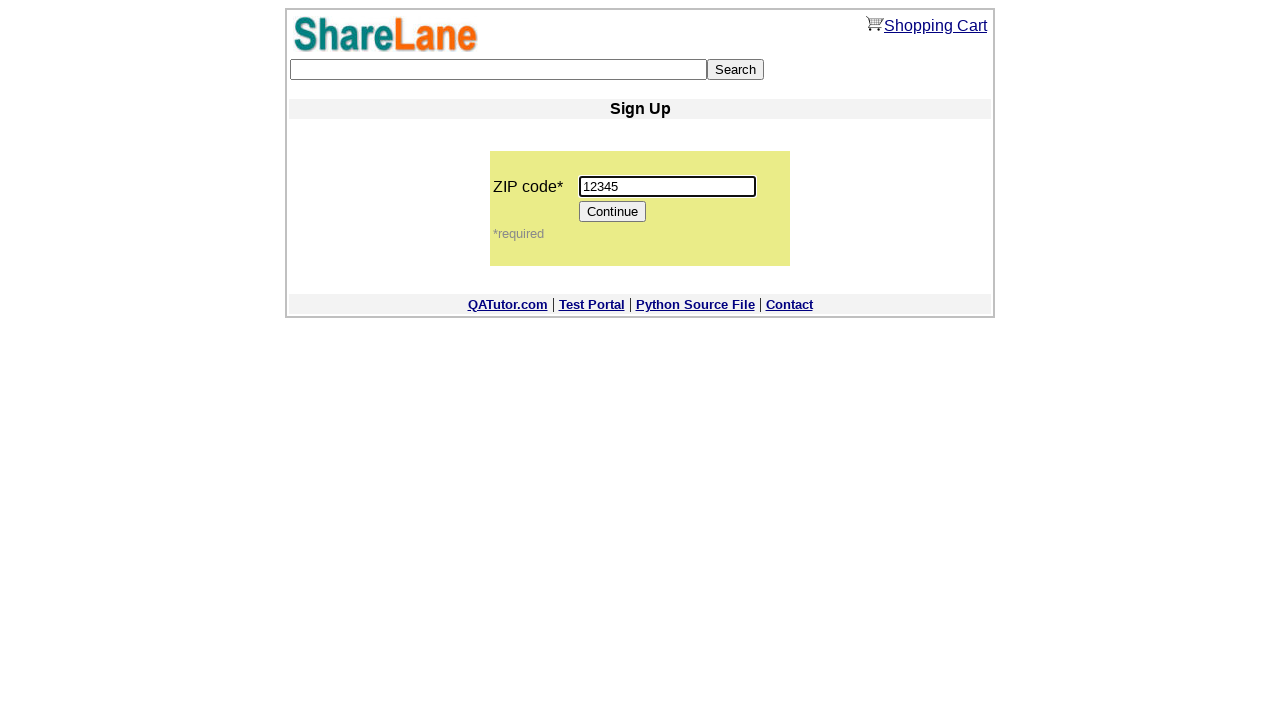

Clicked Continue button to proceed to registration form at (613, 212) on input[value='Continue']
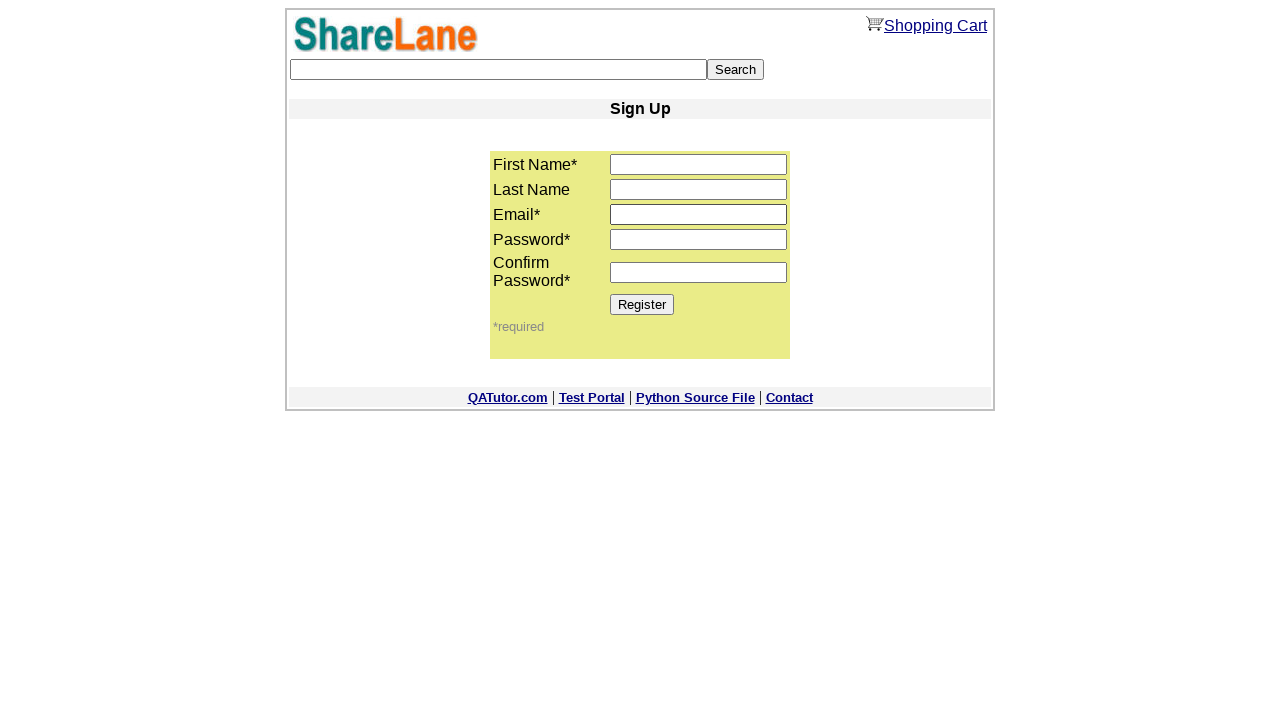

Registration form loaded successfully
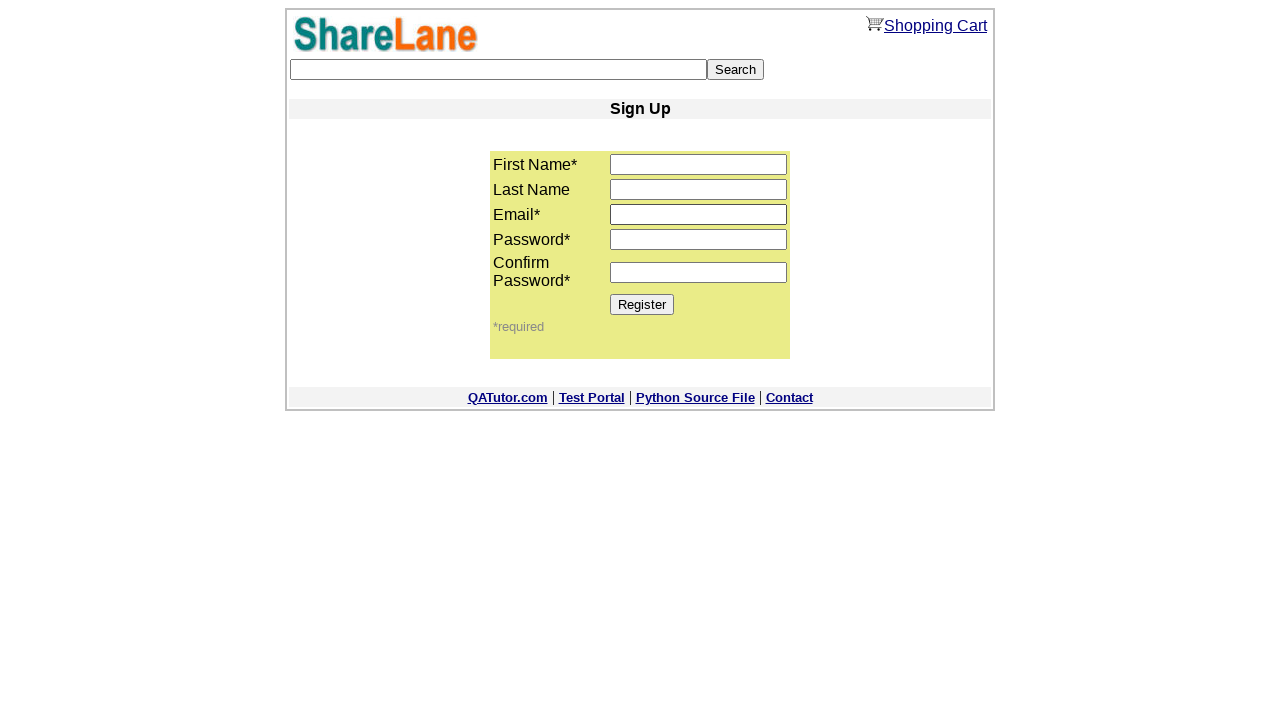

Filled first name field with special characters '!@#$%^&*' on input[name='first_name']
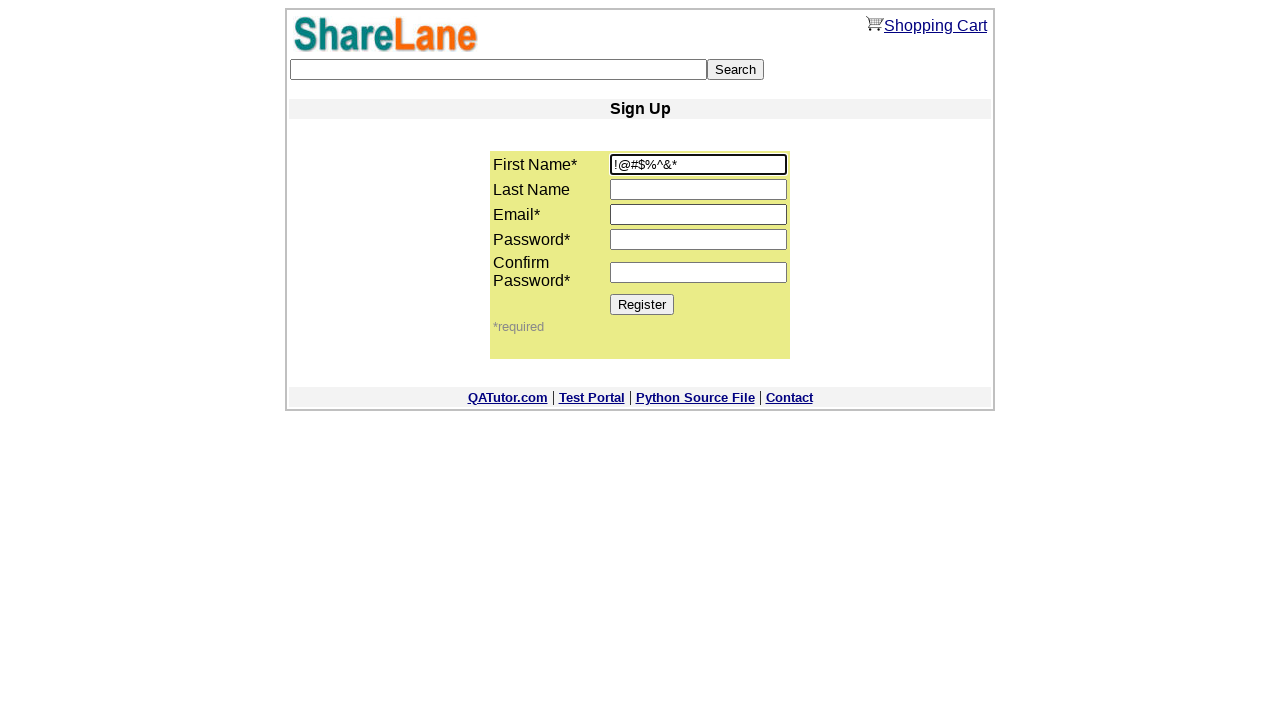

Filled last name field with 'Anderson' on input[name='last_name']
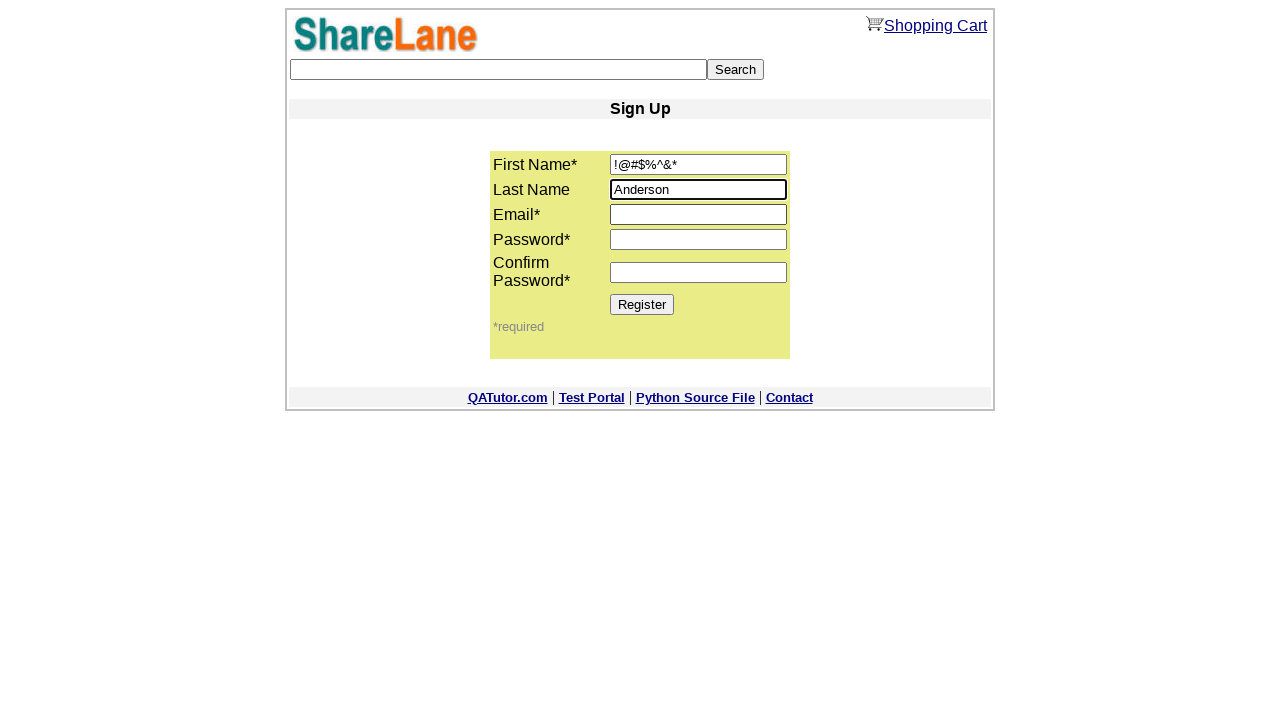

Filled email field with 'test.anderson@sample.org' on input[name='email']
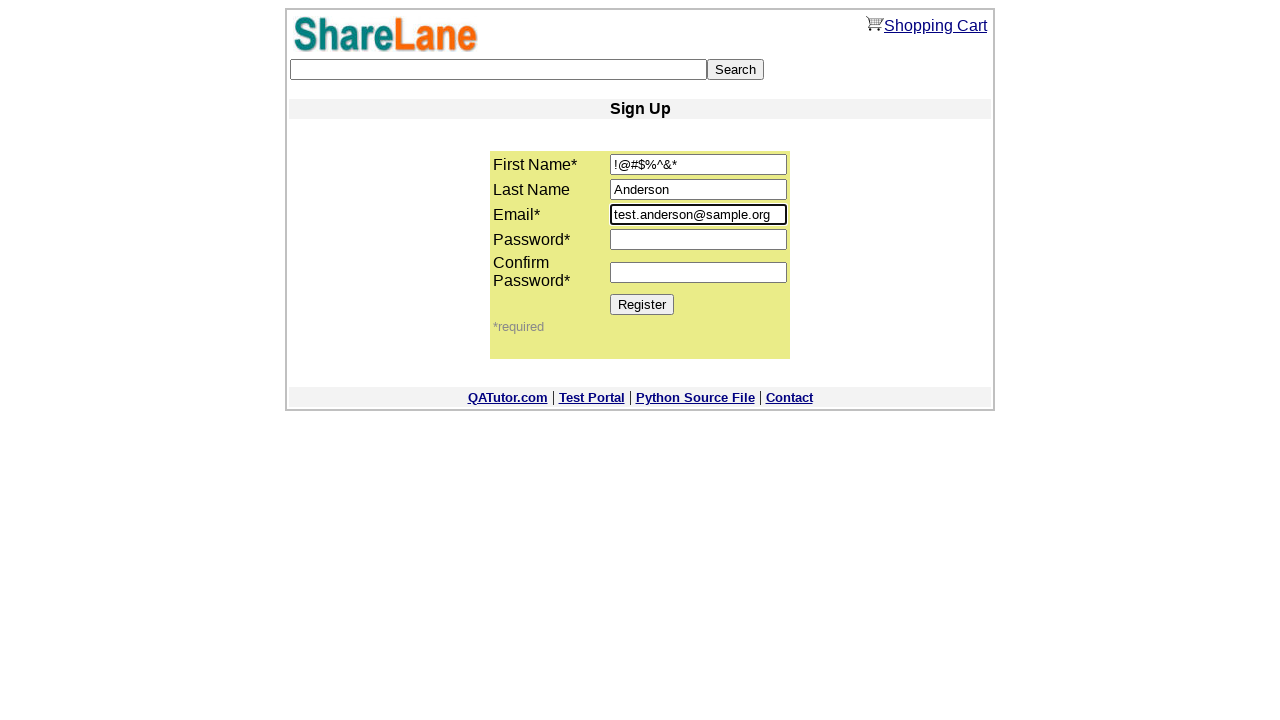

Filled password field with 'anderson888' on input[name='password1']
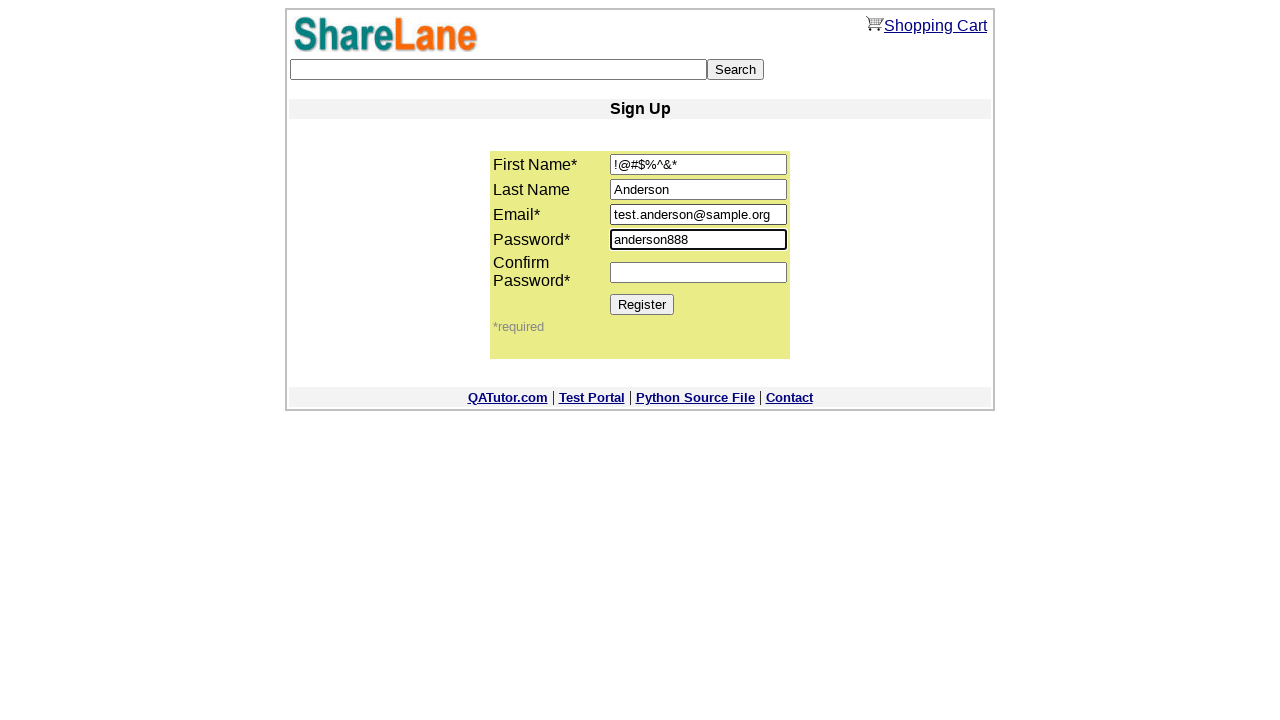

Filled password confirmation field with 'anderson888' on input[name='password2']
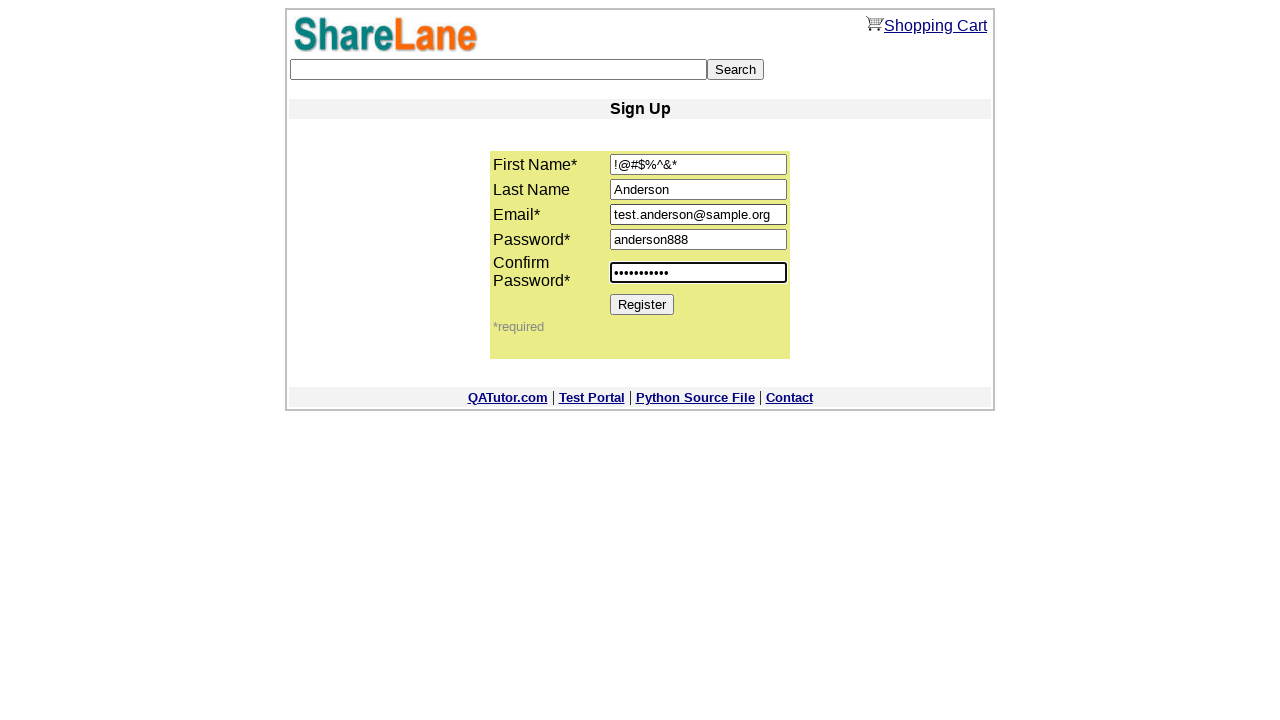

Clicked Register button to submit form with invalid first name at (642, 304) on input[value='Register']
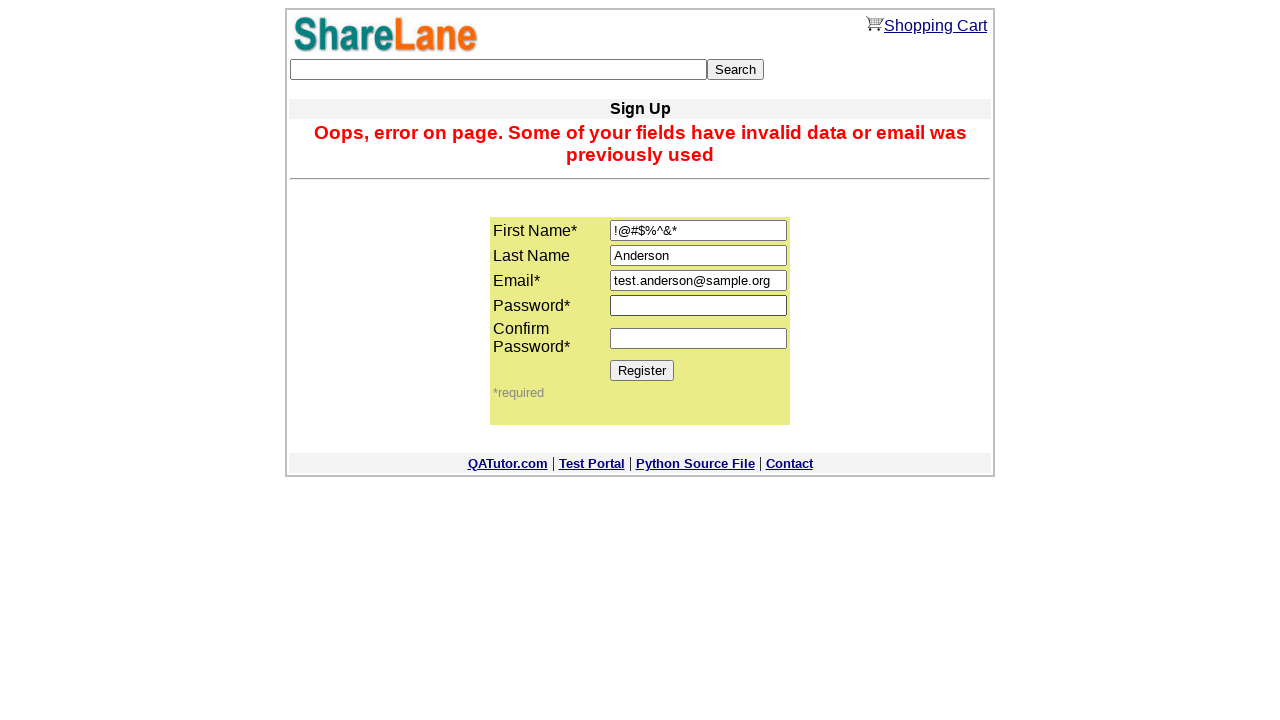

Error message displayed confirming invalid first name was rejected
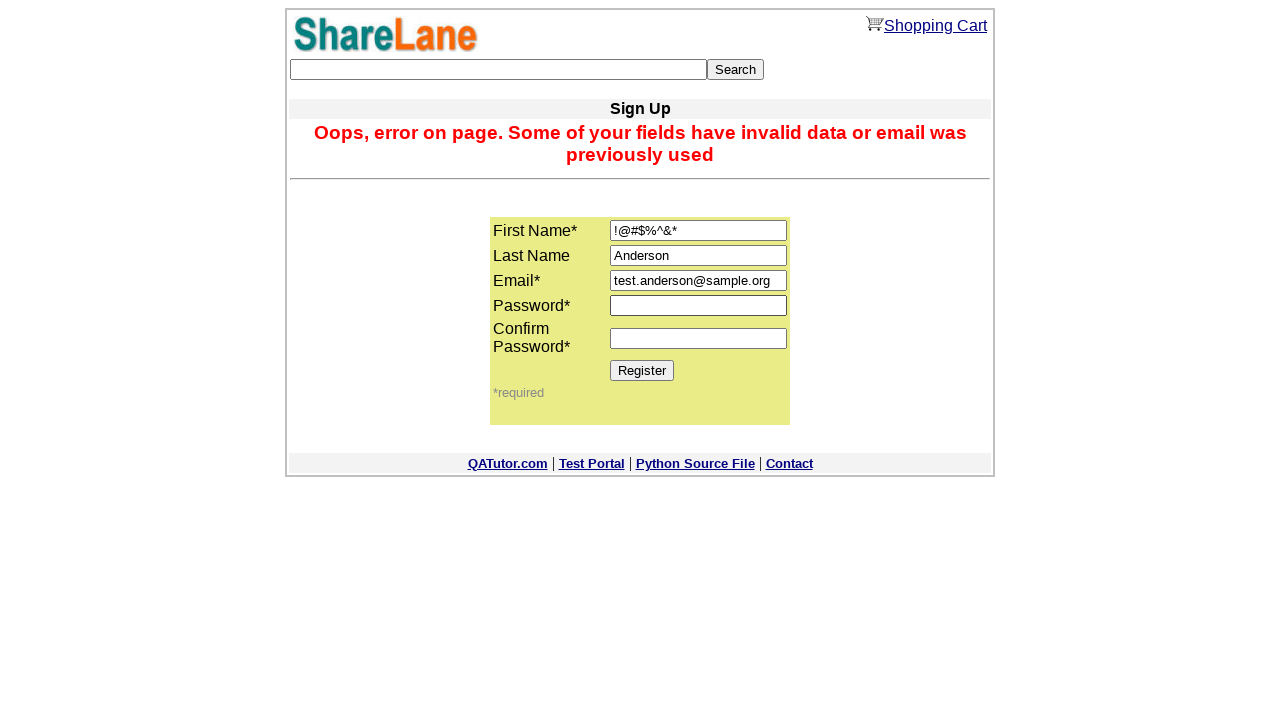

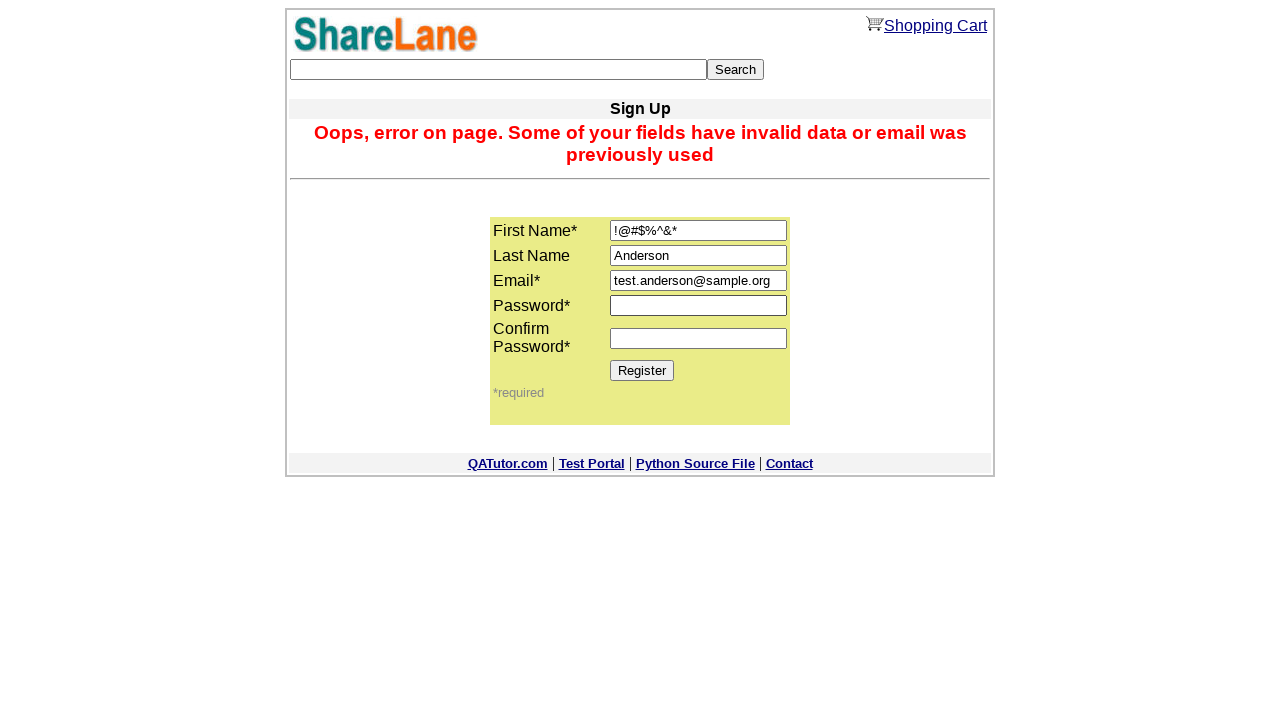